Tests input box fill and clear functionality by entering text, verifying it, and clearing the field multiple times

Starting URL: https://www.techglobal-training.com/frontend/actions

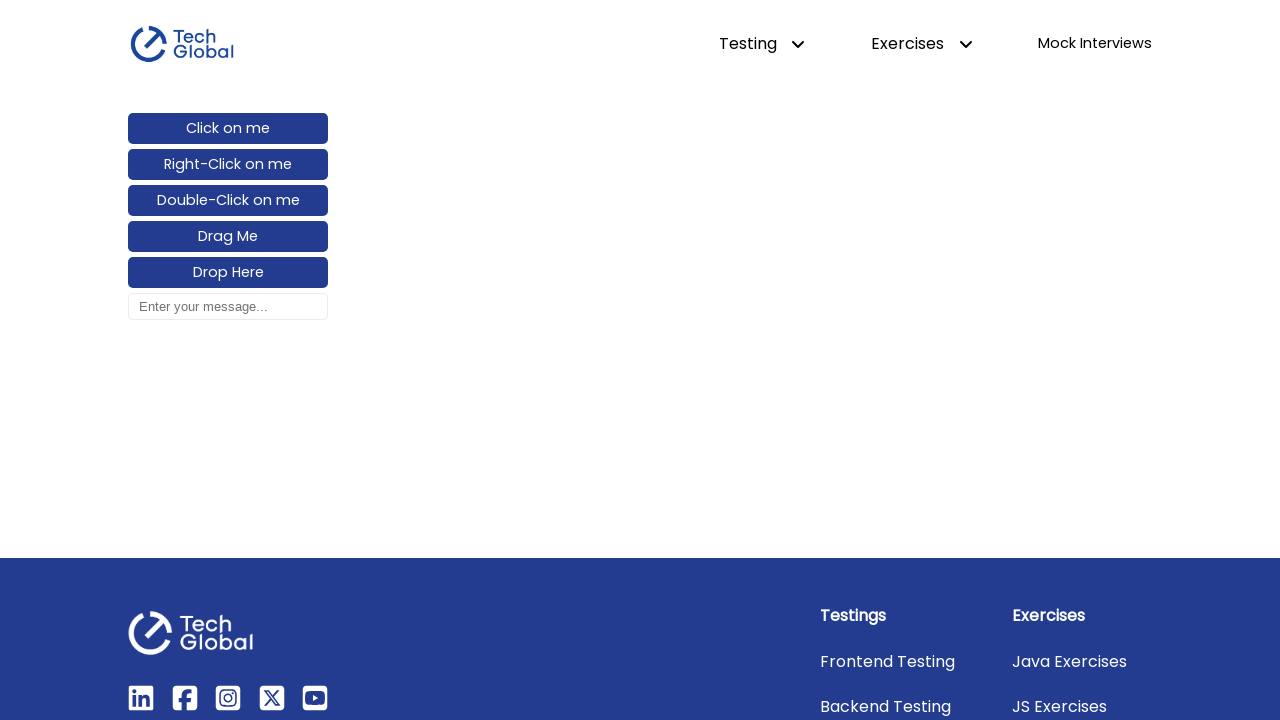

Located input element with id 'input_box'
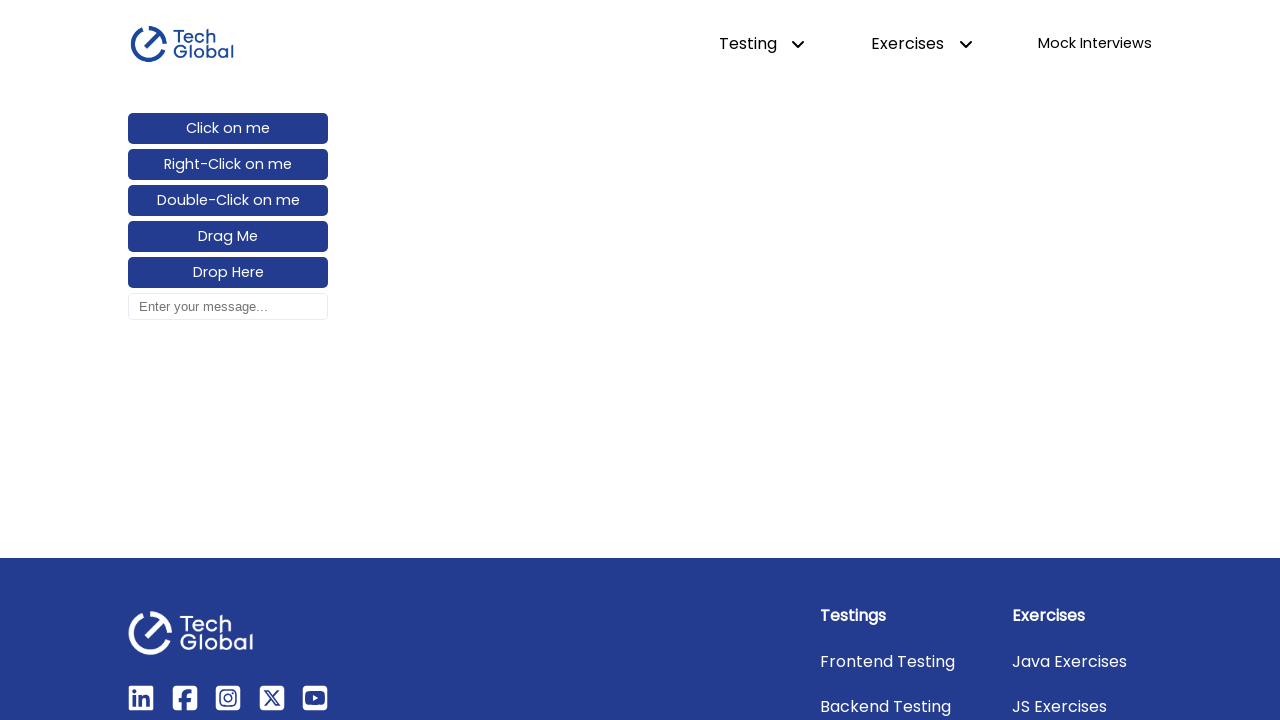

Filled input box with 'Playwright' on #input_box
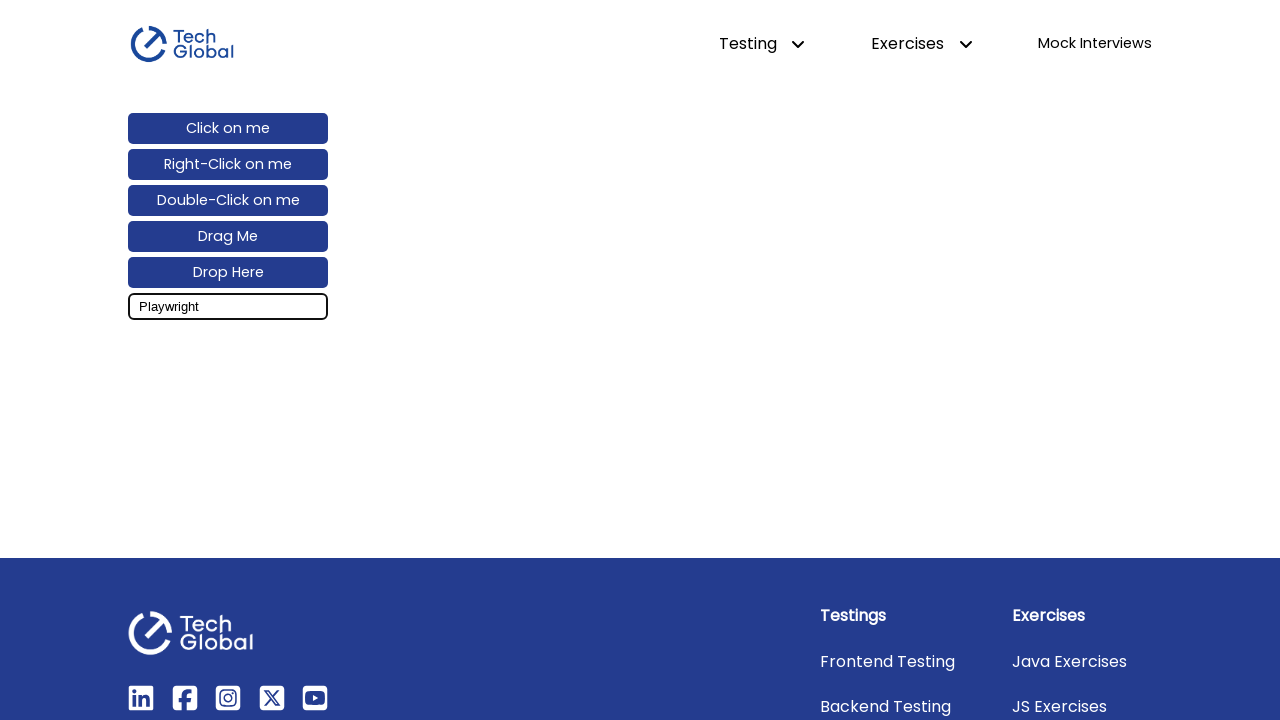

Verified input box contains 'Playwright'
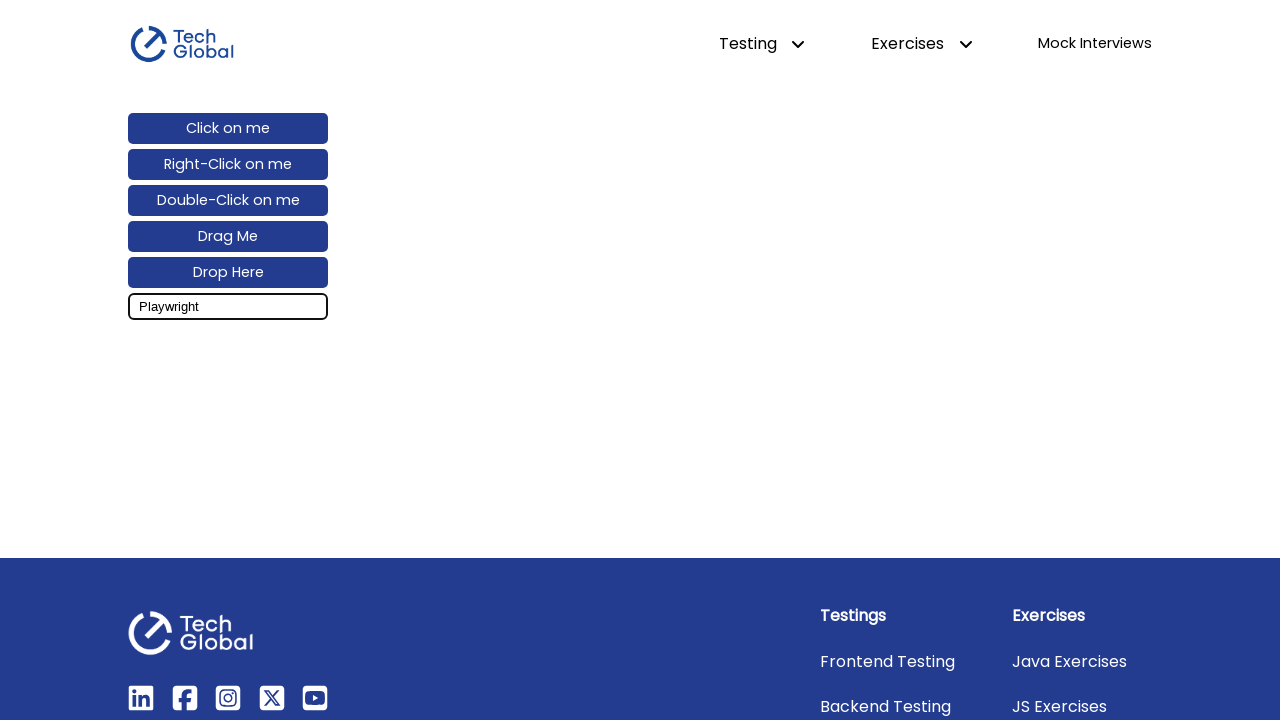

Cleared input box using fill method on #input_box
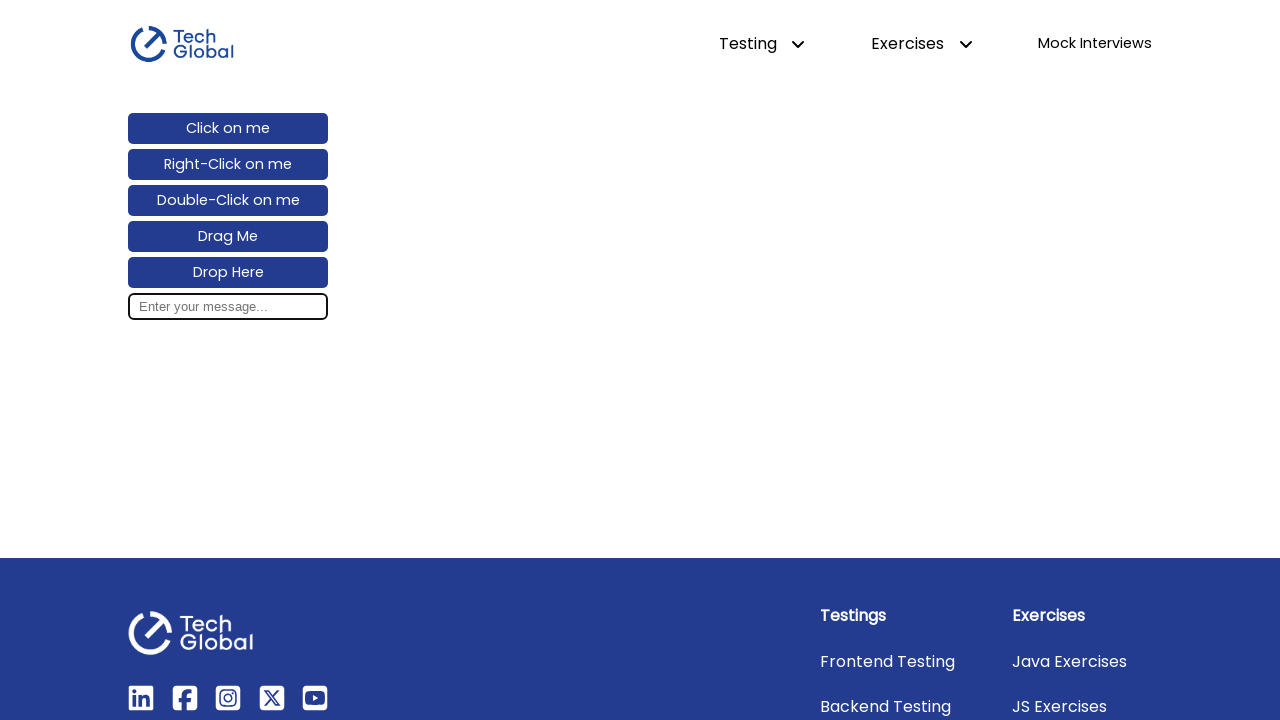

Filled input box with 'TypeScript' on #input_box
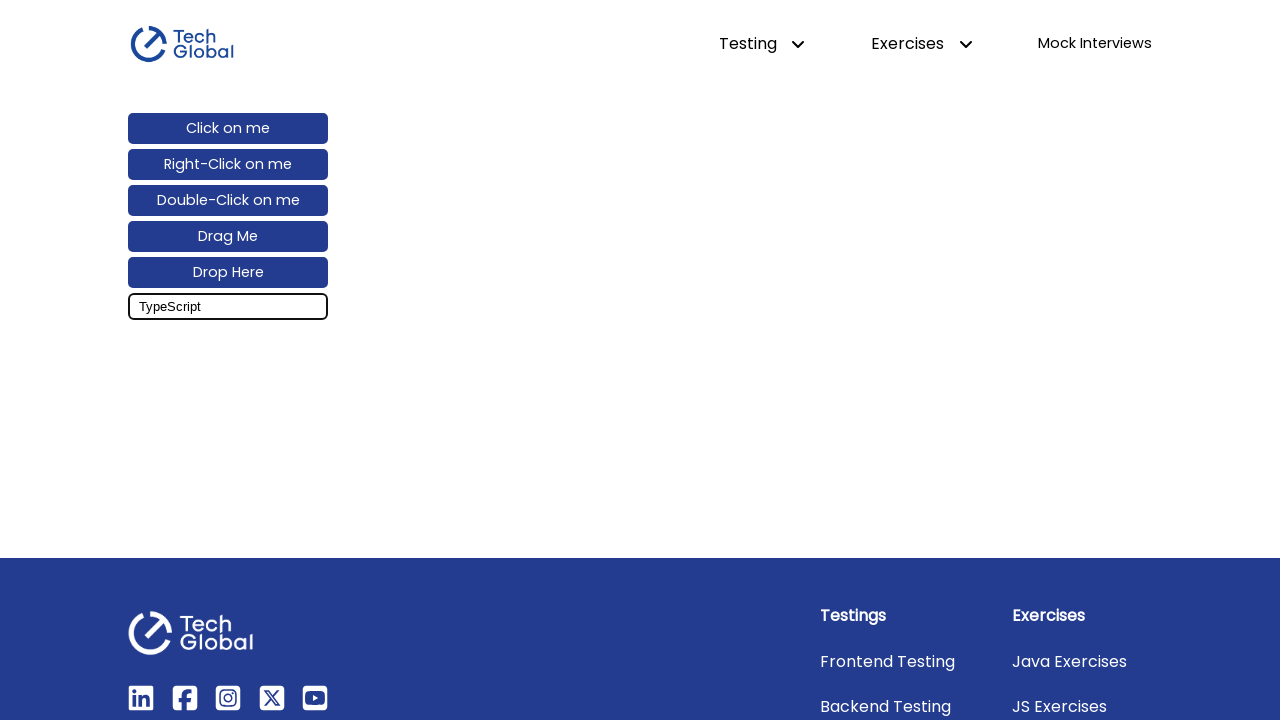

Verified input box contains 'TypeScript'
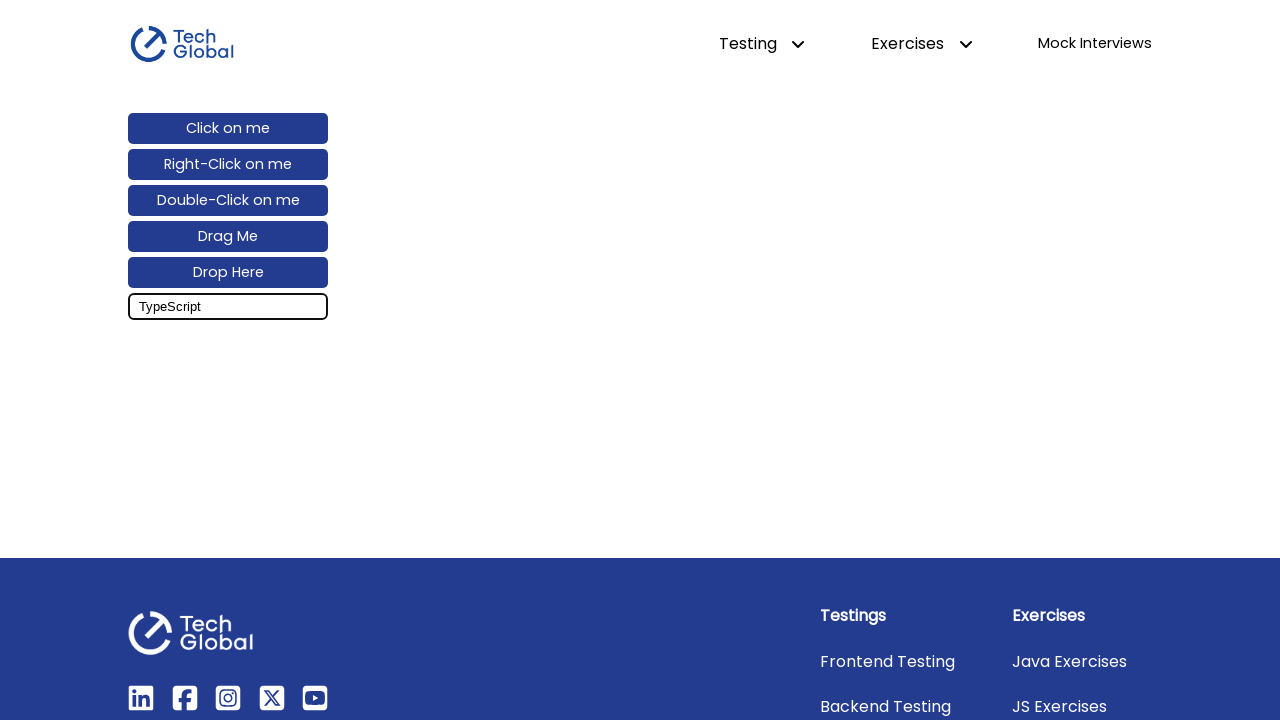

Cleared input box using clear method on #input_box
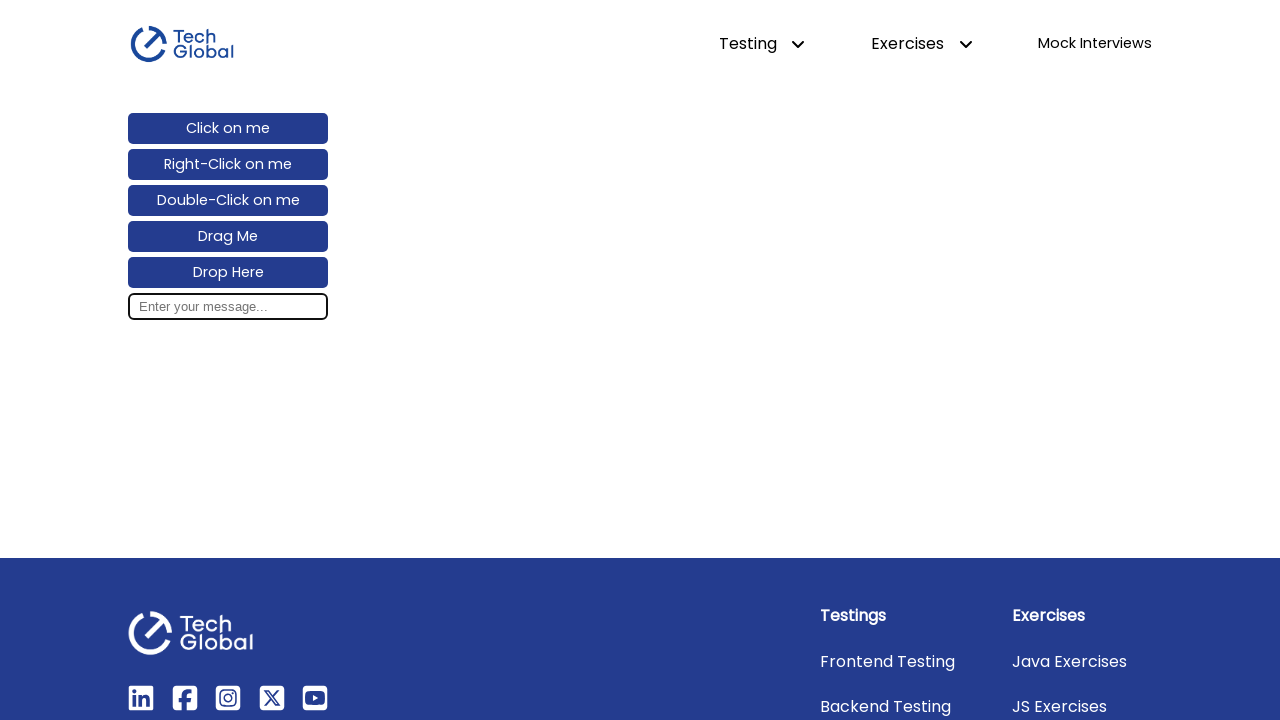

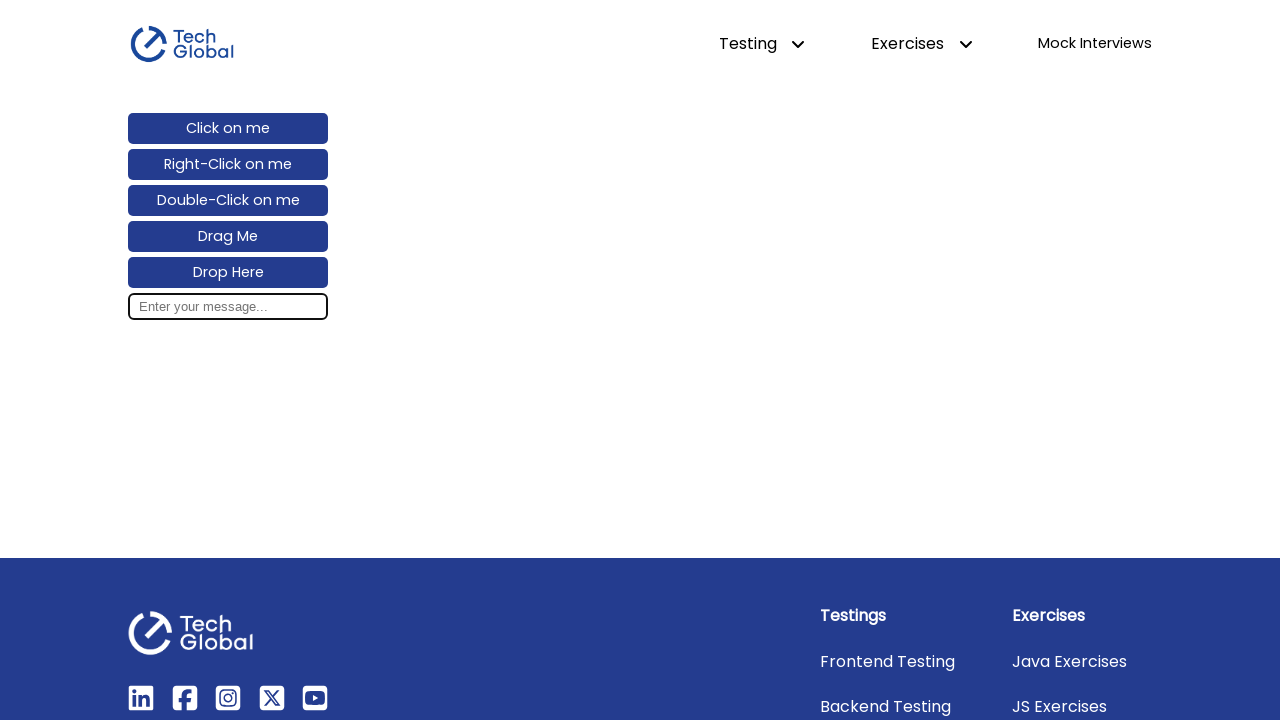